Tests the TodoMVC React app by adding three todo items (Learn Python, Learn Rust, Learn AI) and hovering over one of them

Starting URL: https://todomvc.com/examples/react/dist/

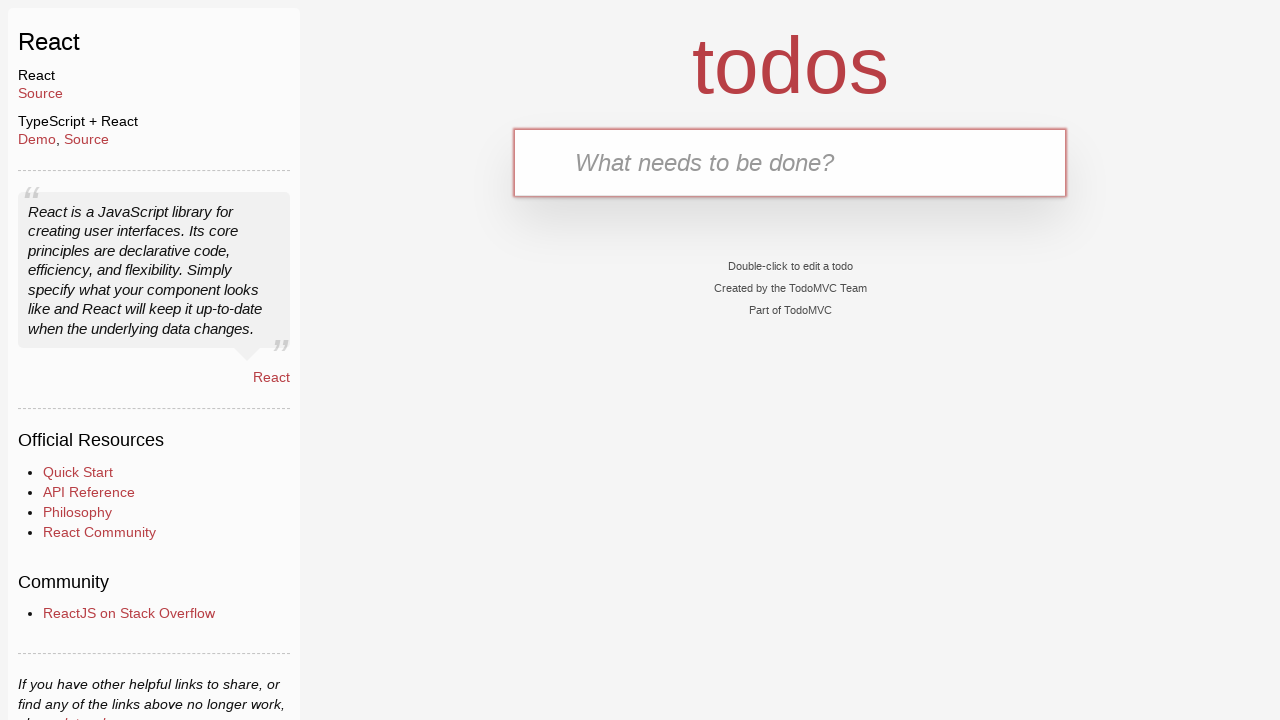

Clicked on the text input field at (790, 162) on internal:testid=[data-testid="text-input"s]
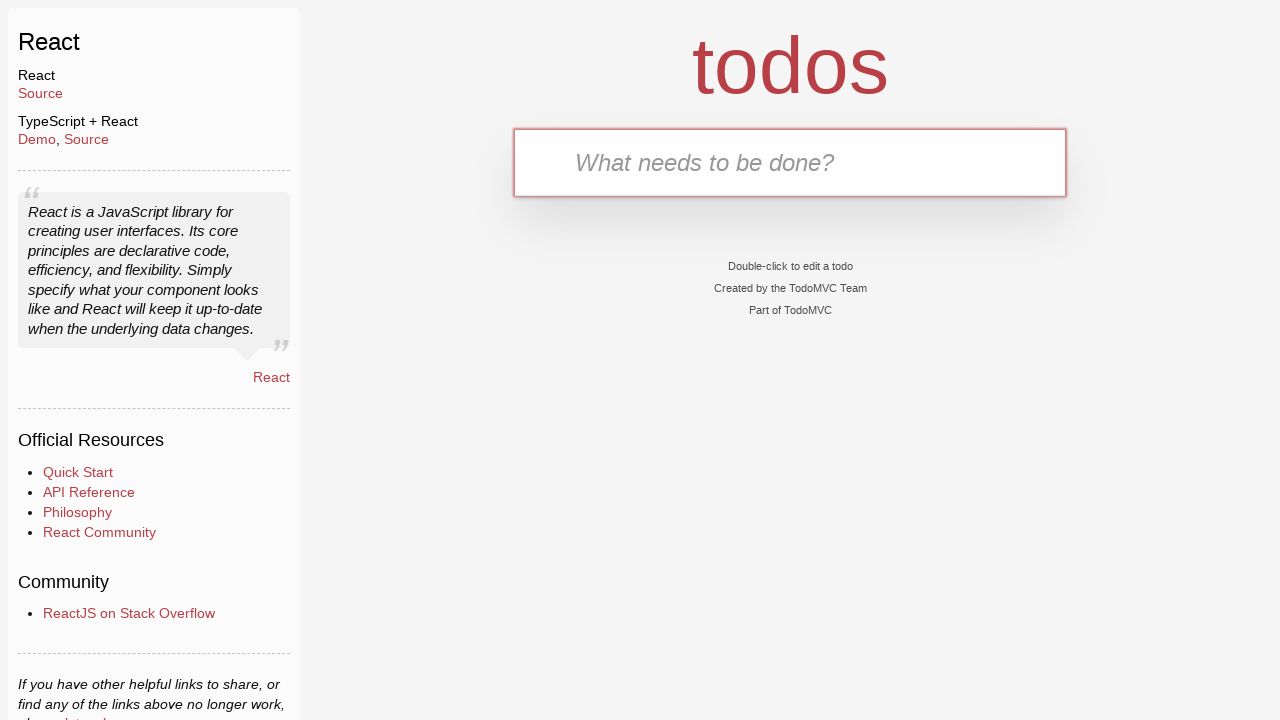

Typed 'Learn Python' into the input field
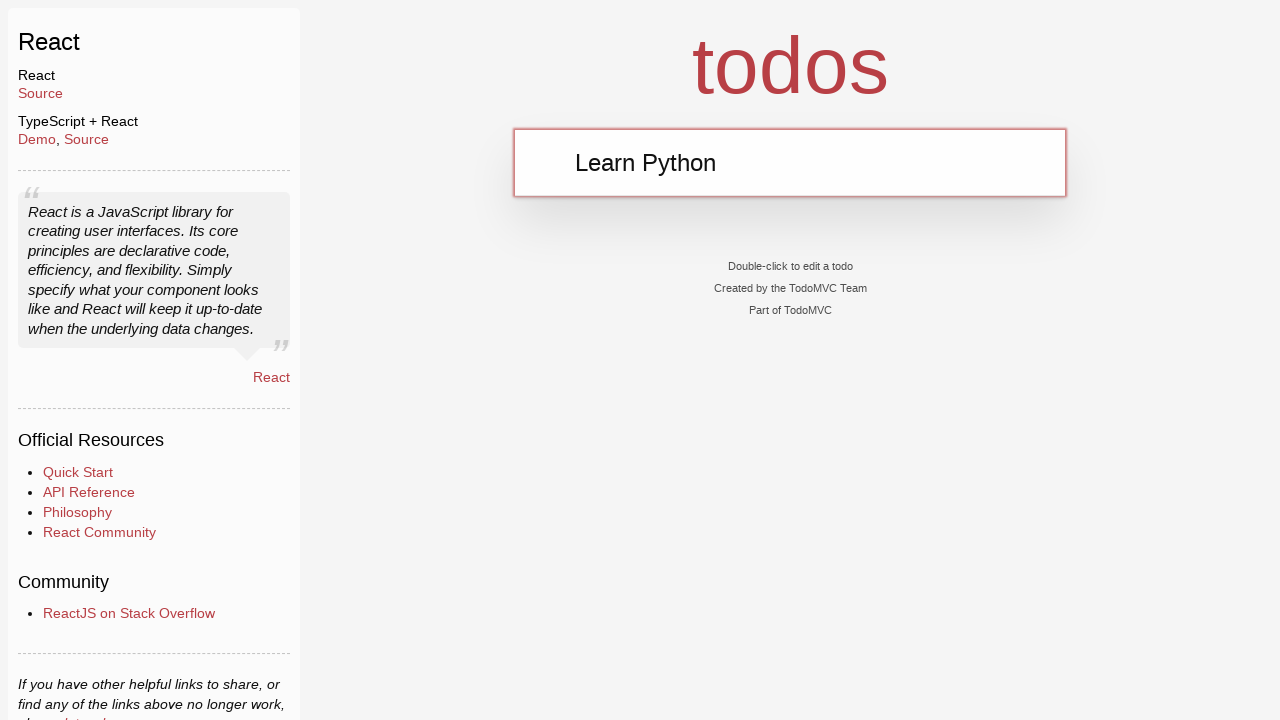

Pressed Enter to add the first todo item
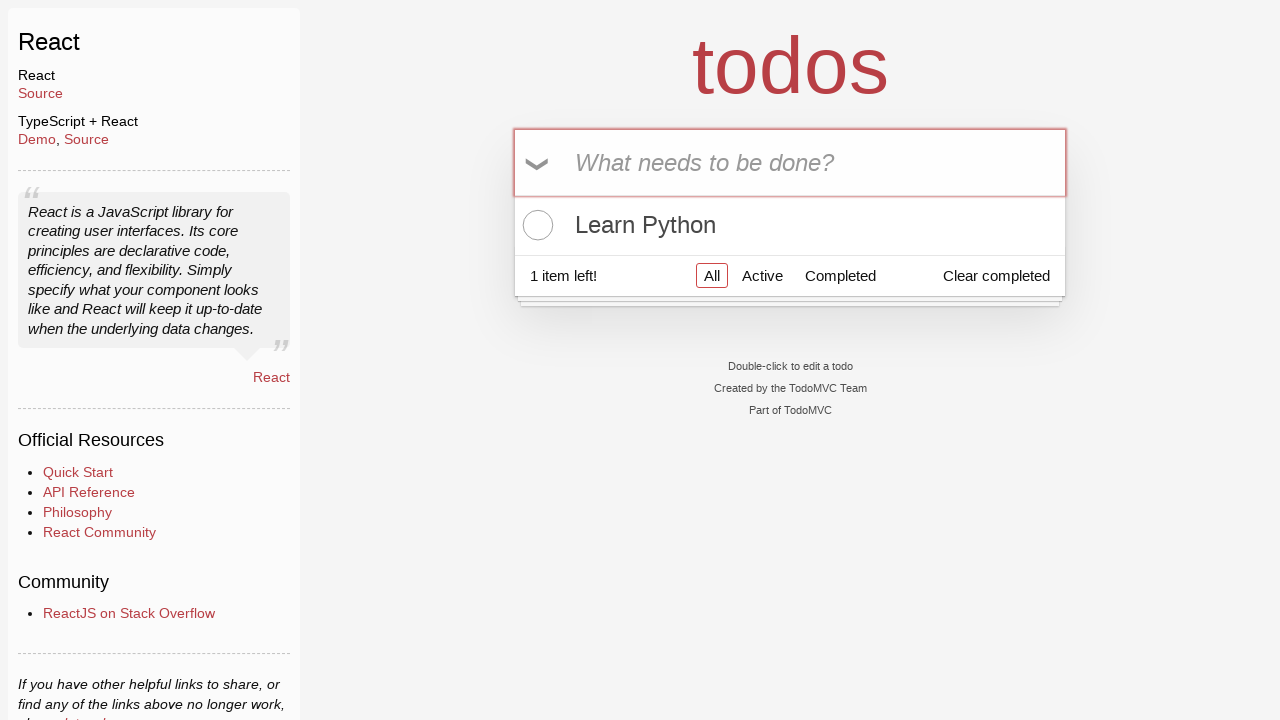

Clicked on the text input field again at (790, 162) on internal:testid=[data-testid="text-input"s]
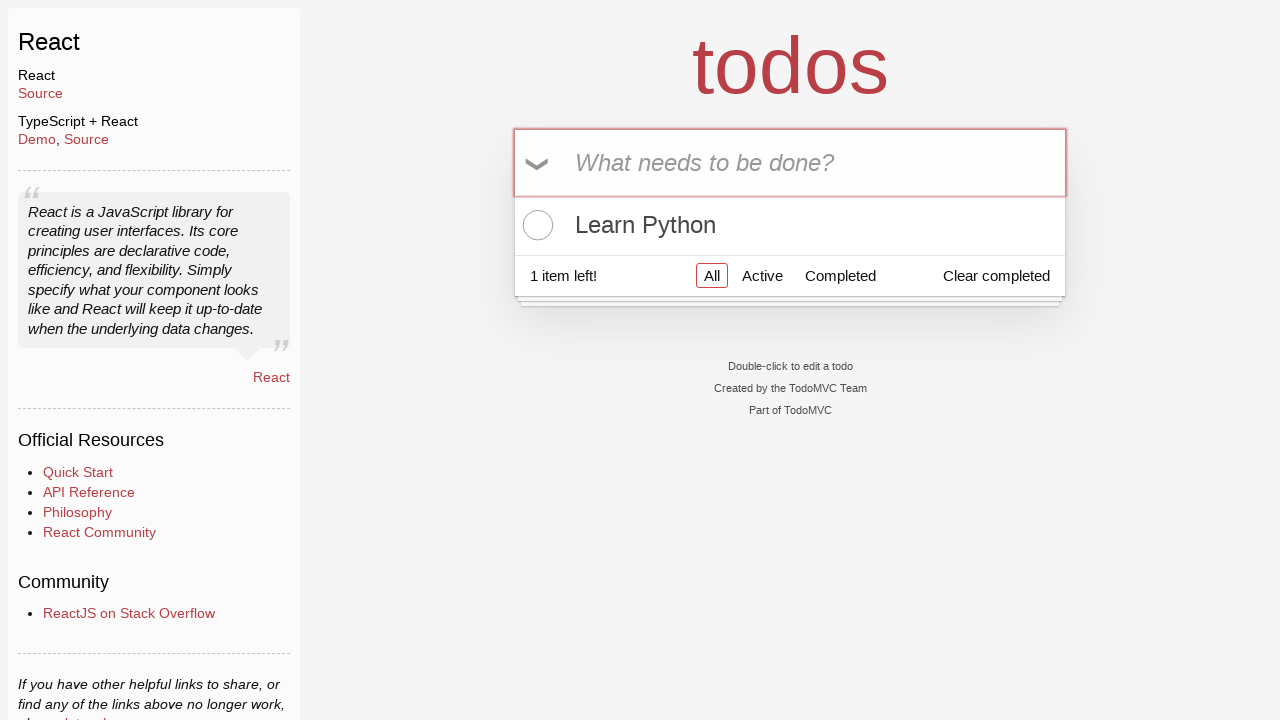

Typed 'Learn Rust' into the input field
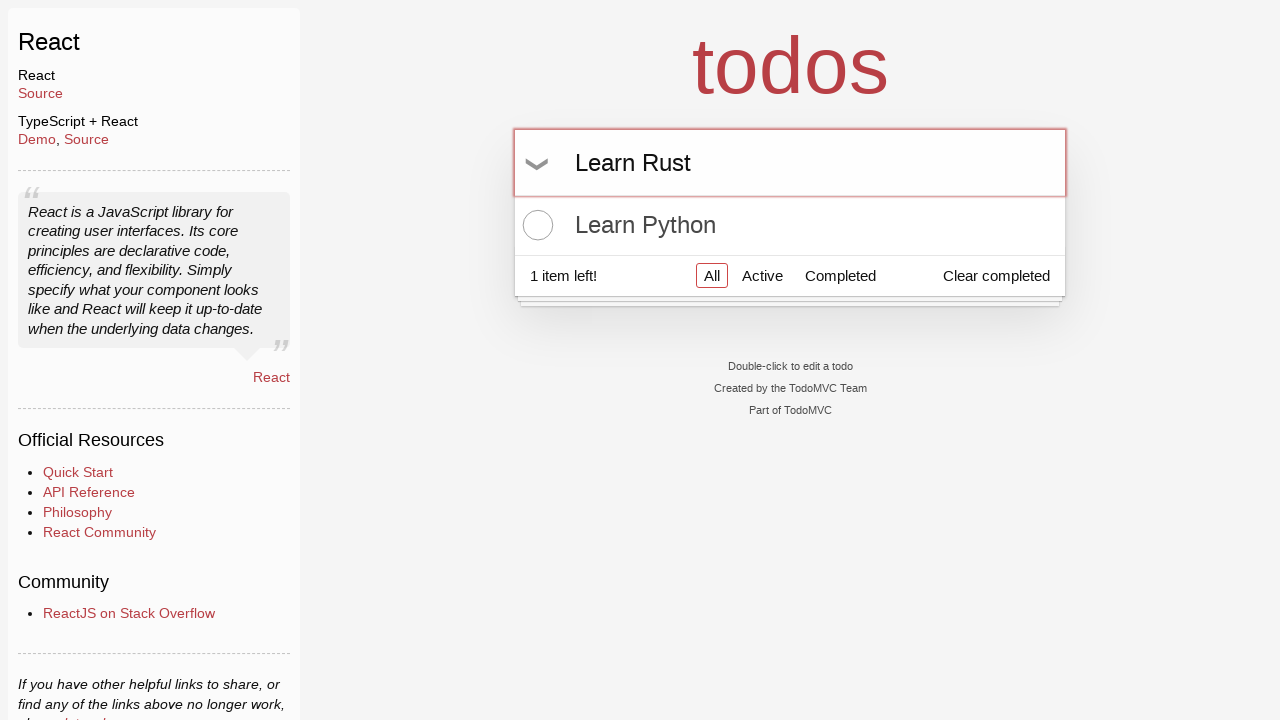

Pressed Enter to add the second todo item
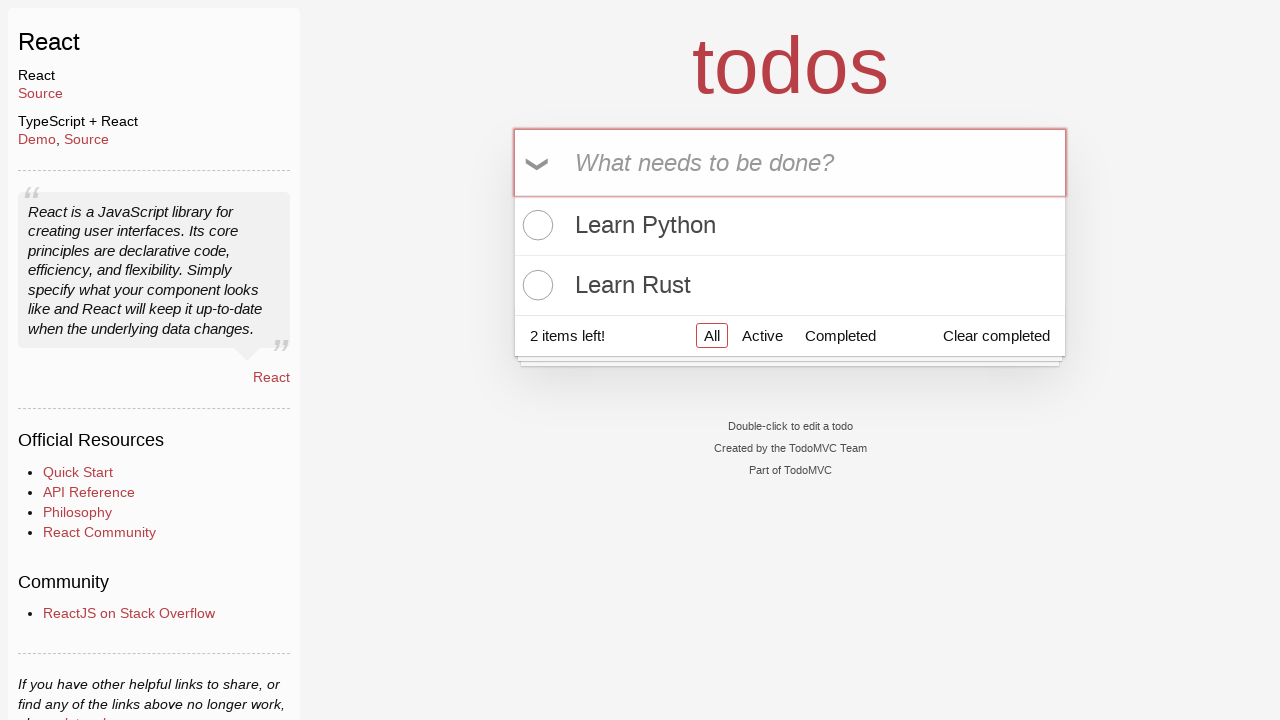

Clicked on the text input field again at (790, 162) on internal:testid=[data-testid="text-input"s]
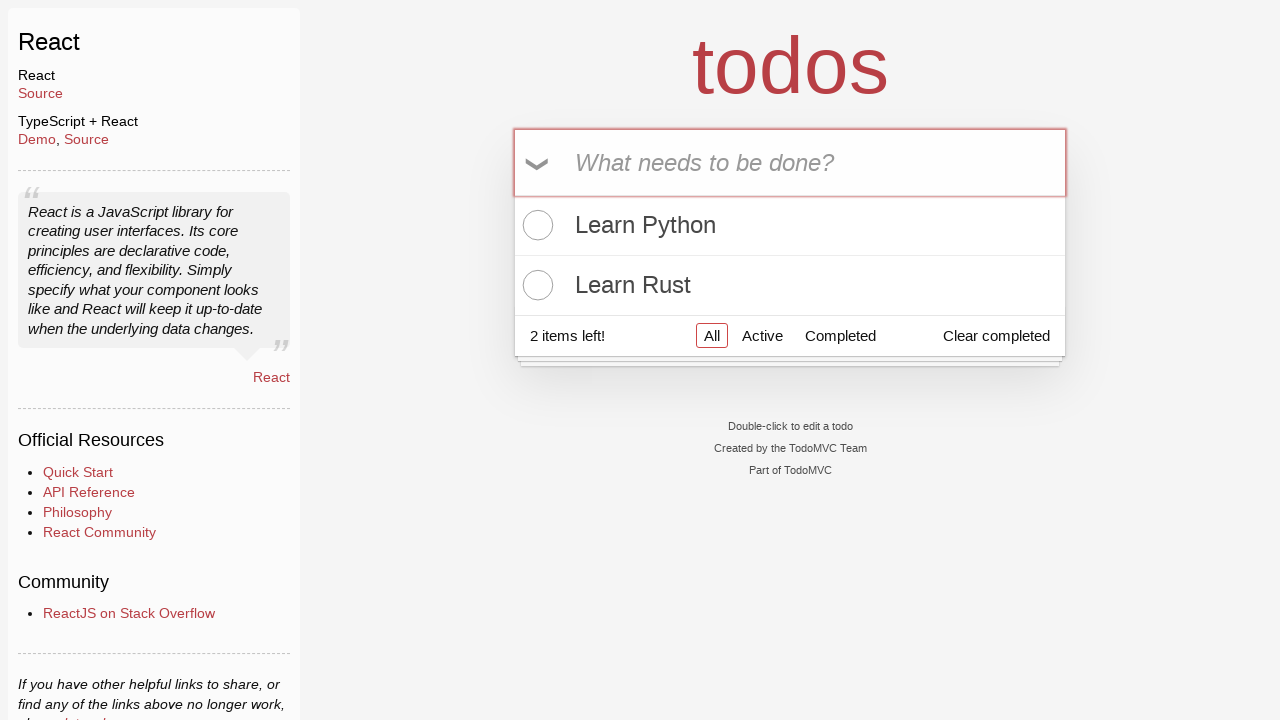

Typed 'Learn AI' into the input field
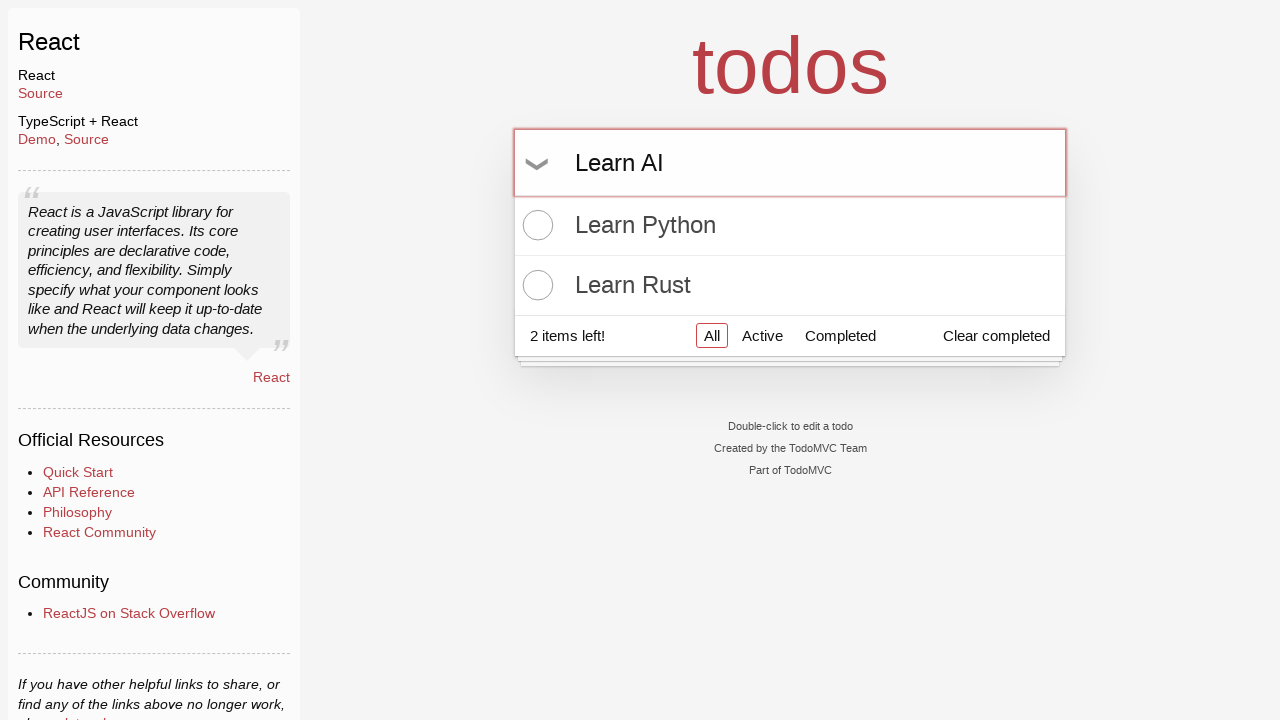

Pressed Enter to add the third todo item
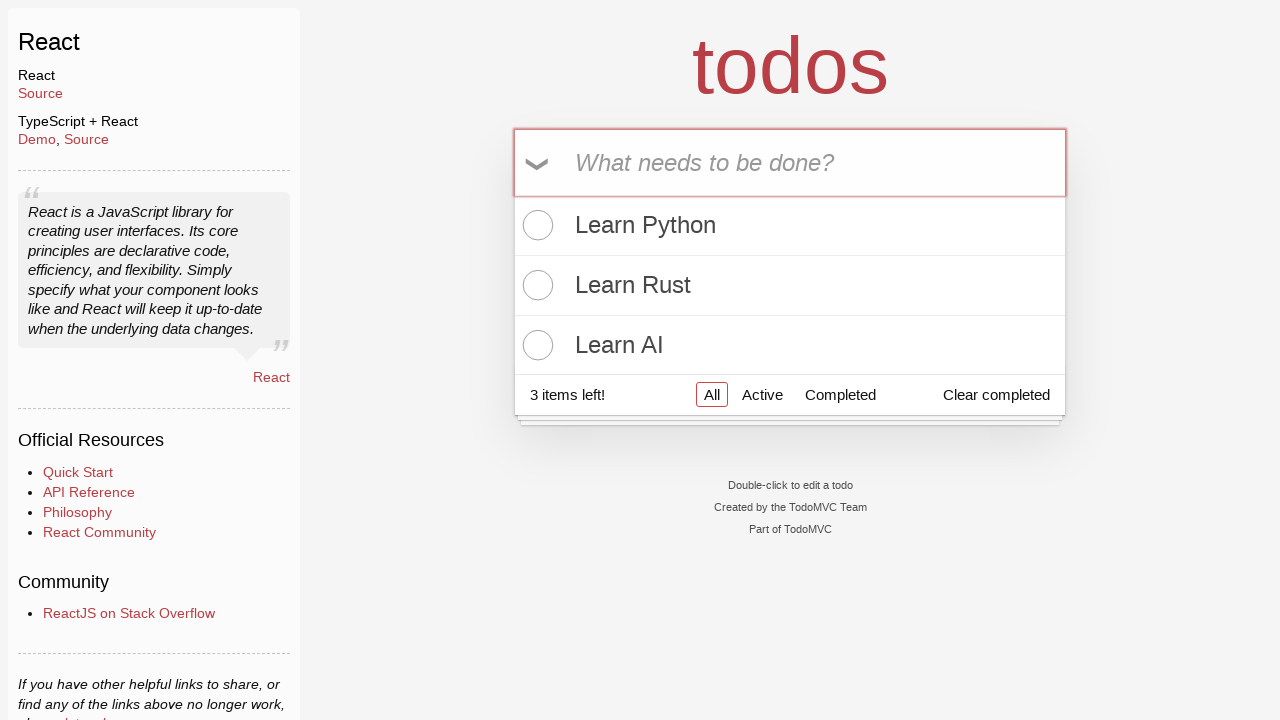

Hovered over the 'Learn Rust' todo item at (790, 285) on internal:text="Learn Rust"i
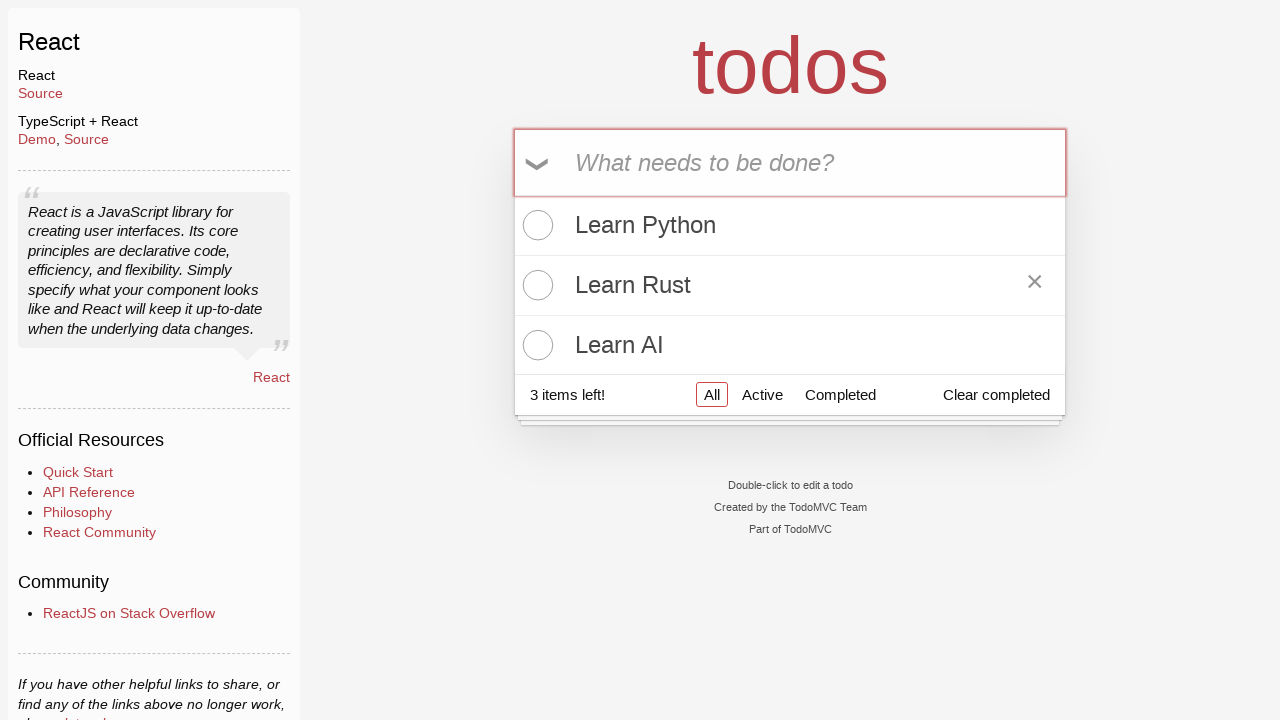

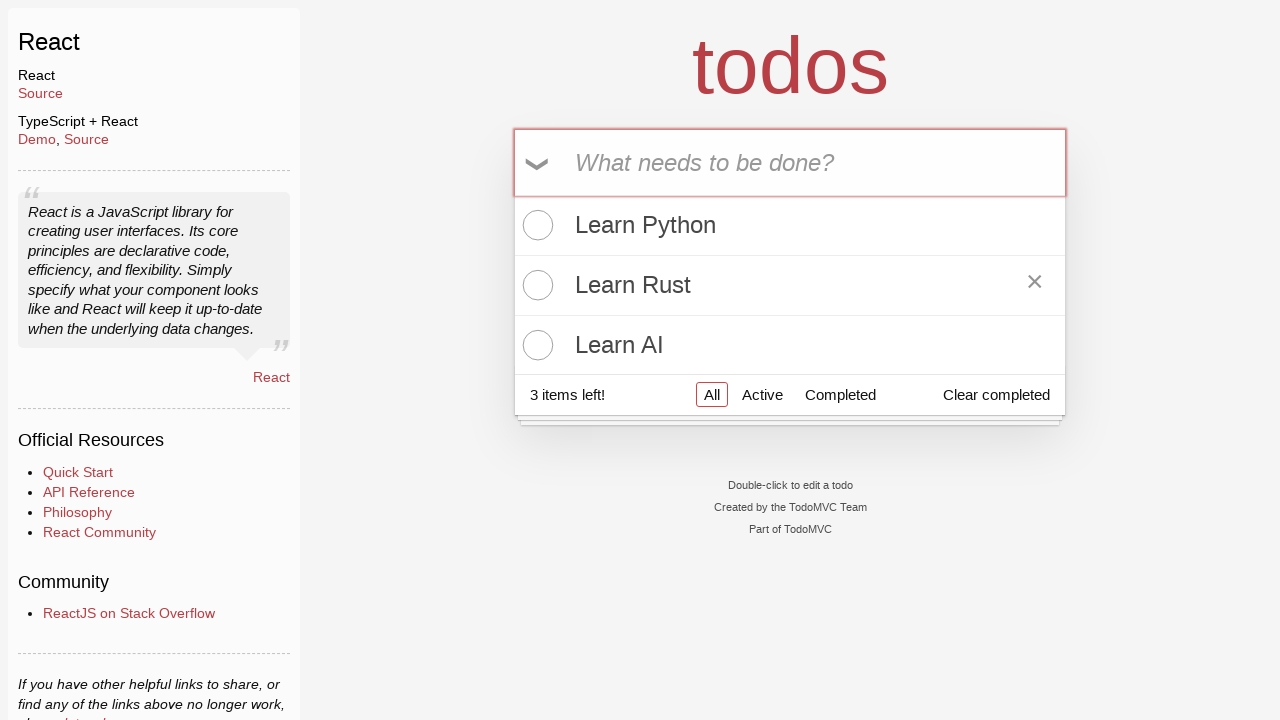